Tests the "Forgot your password?" link on the OrangeHRM demo site by clicking on it to navigate to the password reset page.

Starting URL: https://opensource-demo.orangehrmlive.com/

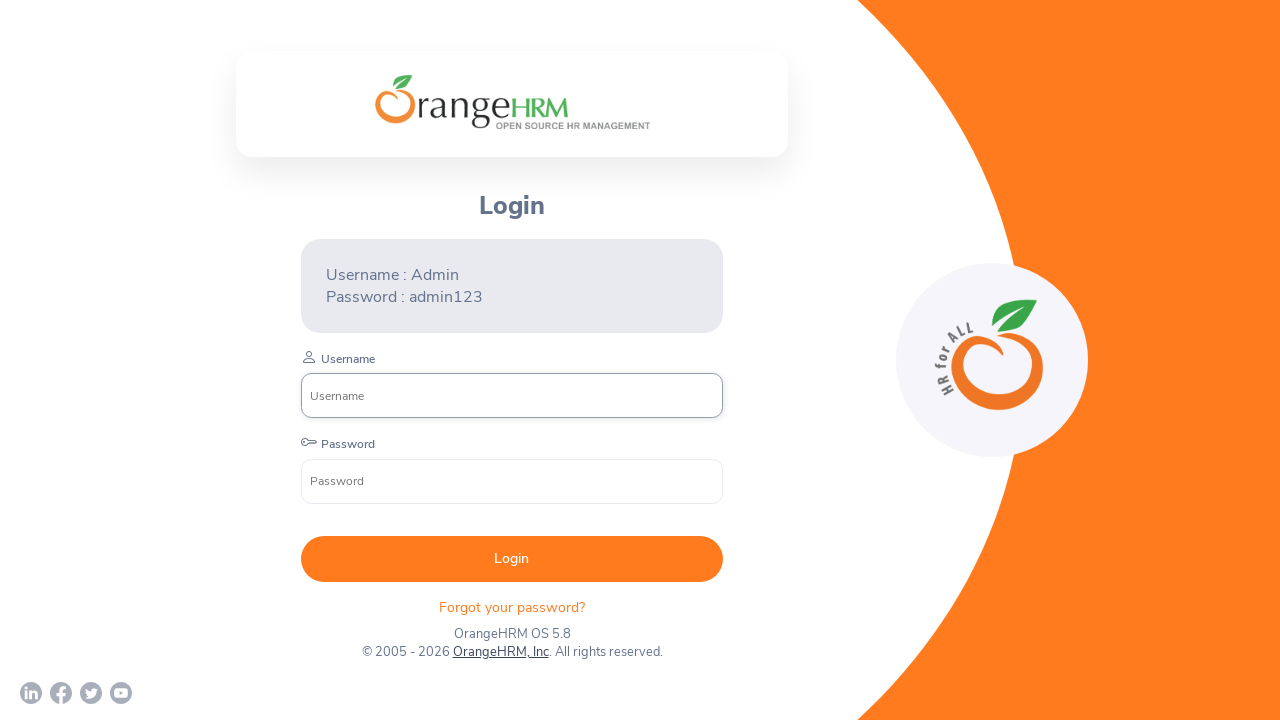

Navigated to OrangeHRM demo login page
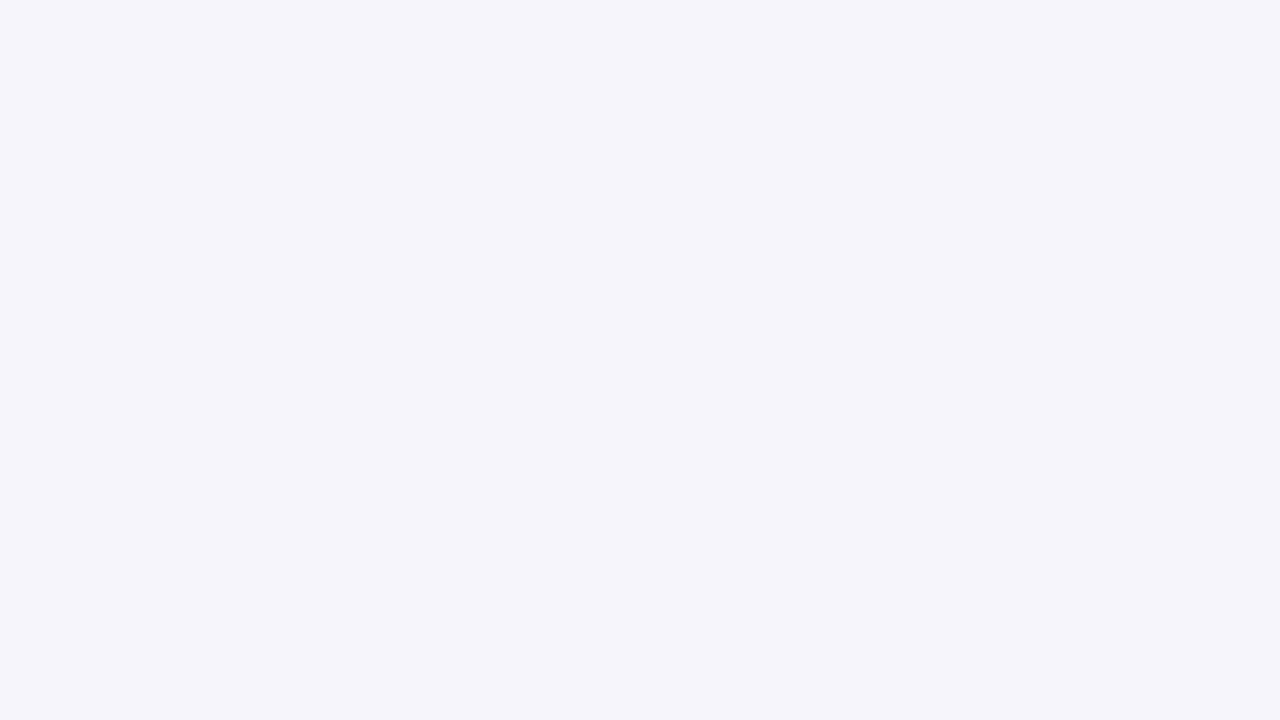

Clicked 'Forgot your password?' link at (512, 586) on text=Forgot your password?
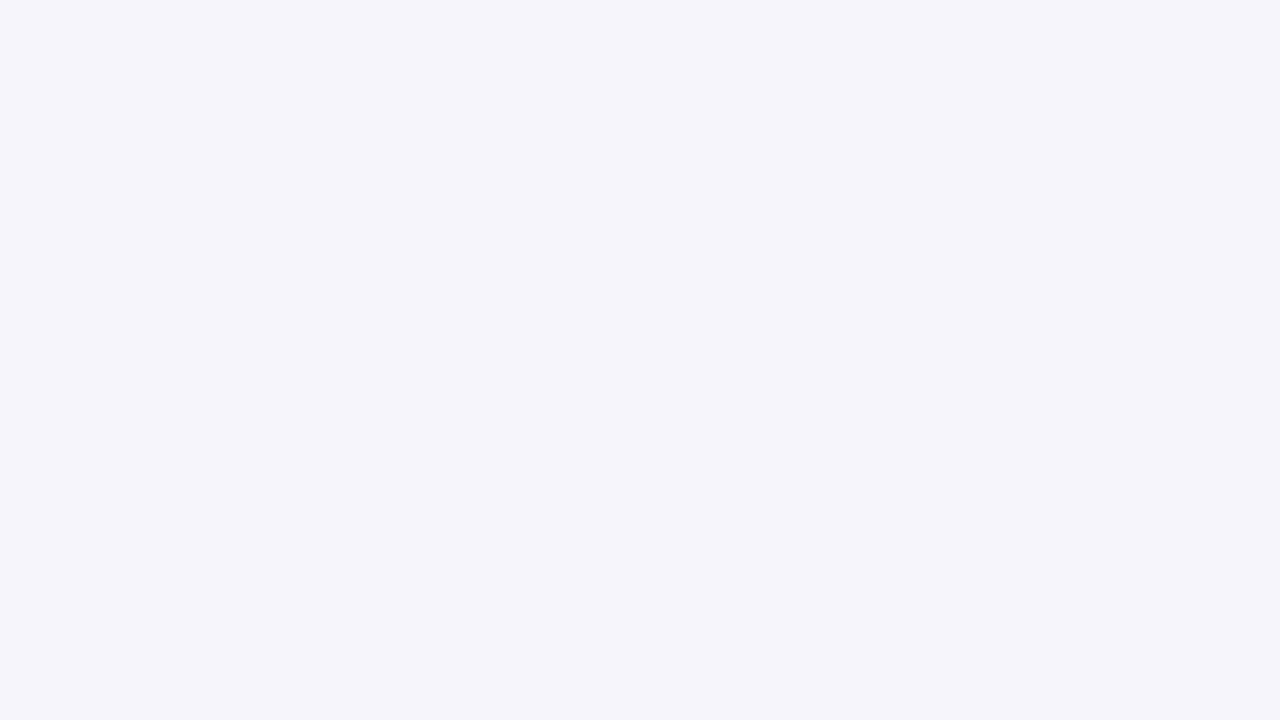

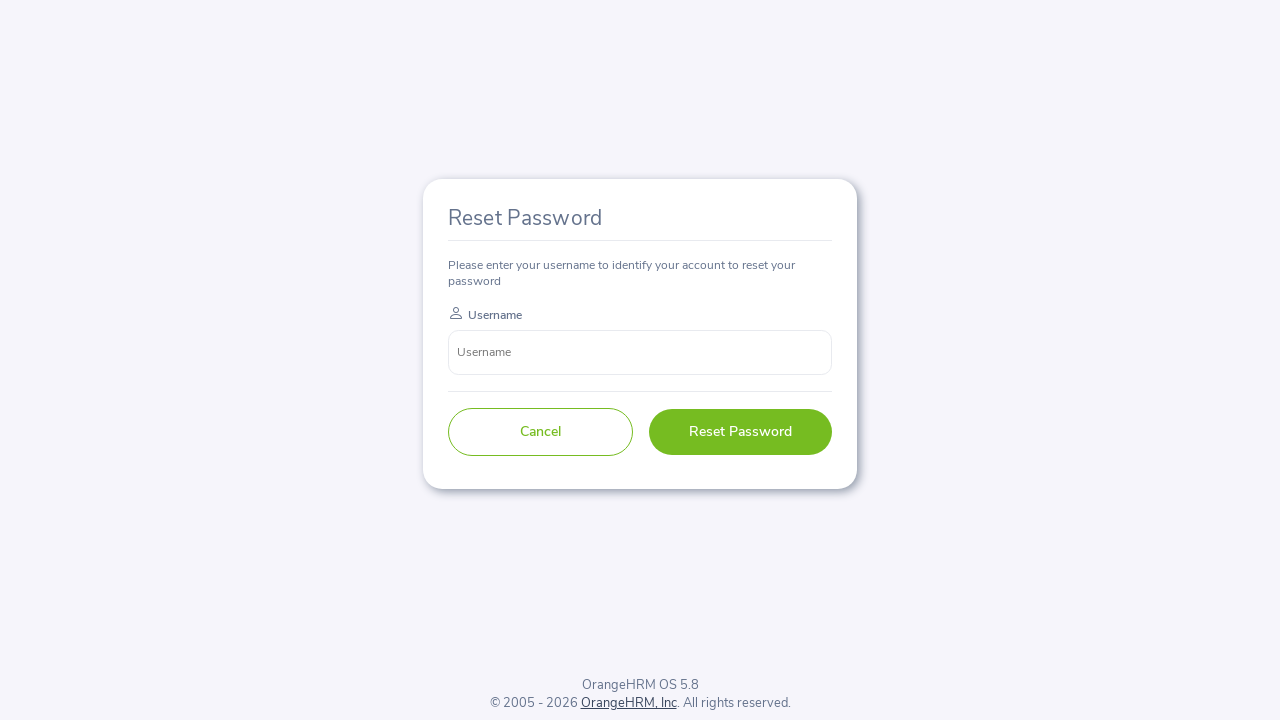